Tests search functionality on lbry.tv by entering a search query "Arch Linux" and submitting the search form

Starting URL: https://lbry.tv/

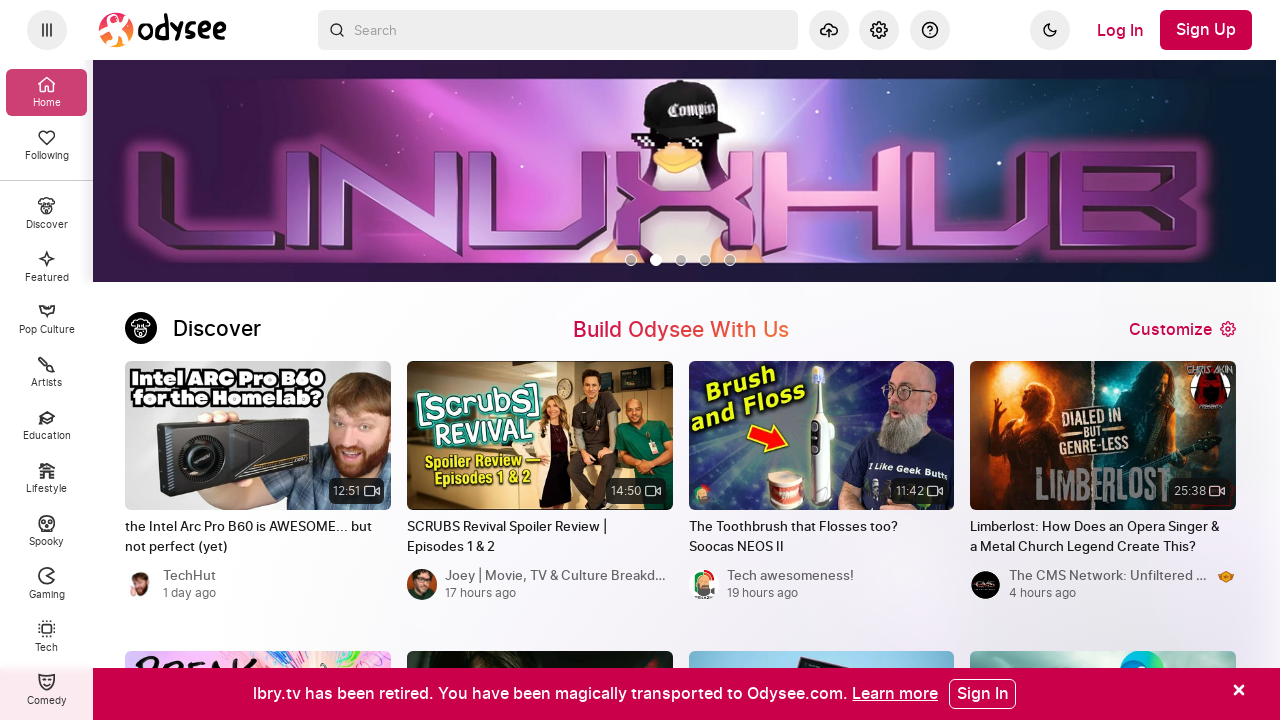

Filled search box with 'Arch Linux' query on header input[type="text"], input[placeholder*="Search"], input[type="search"]
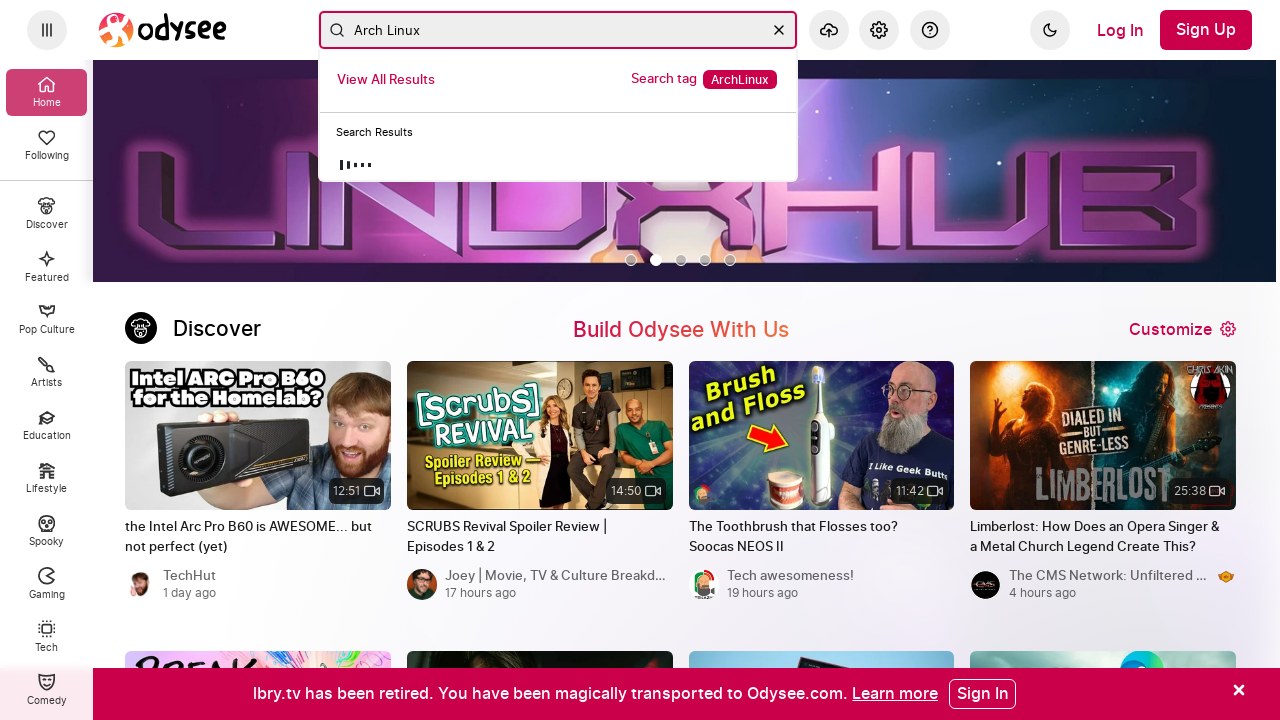

Pressed Enter to submit search form
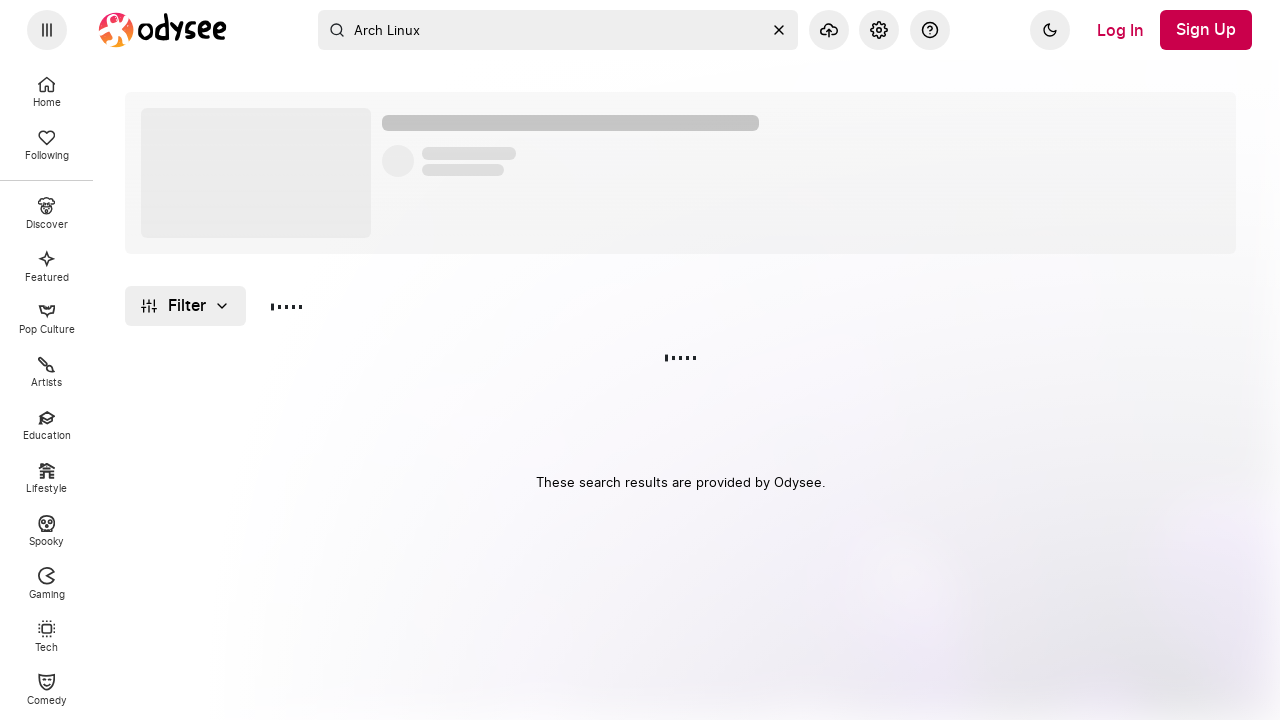

Waited for search results to load (networkidle)
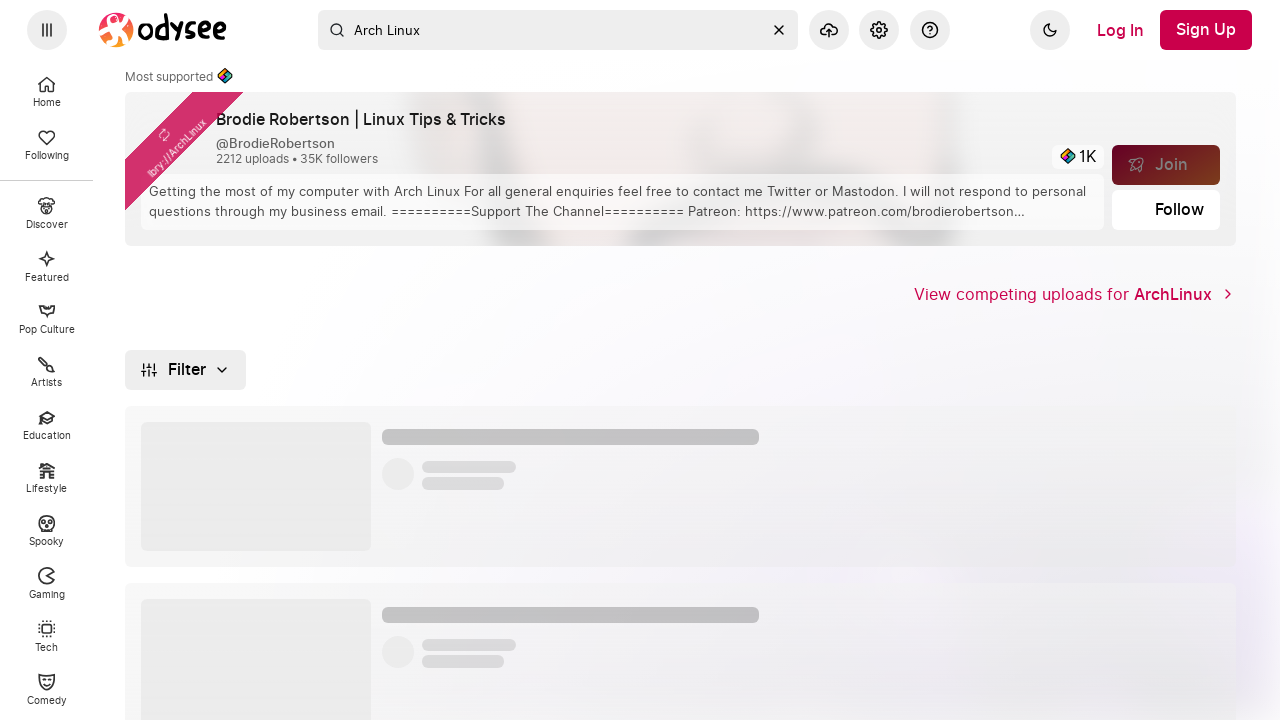

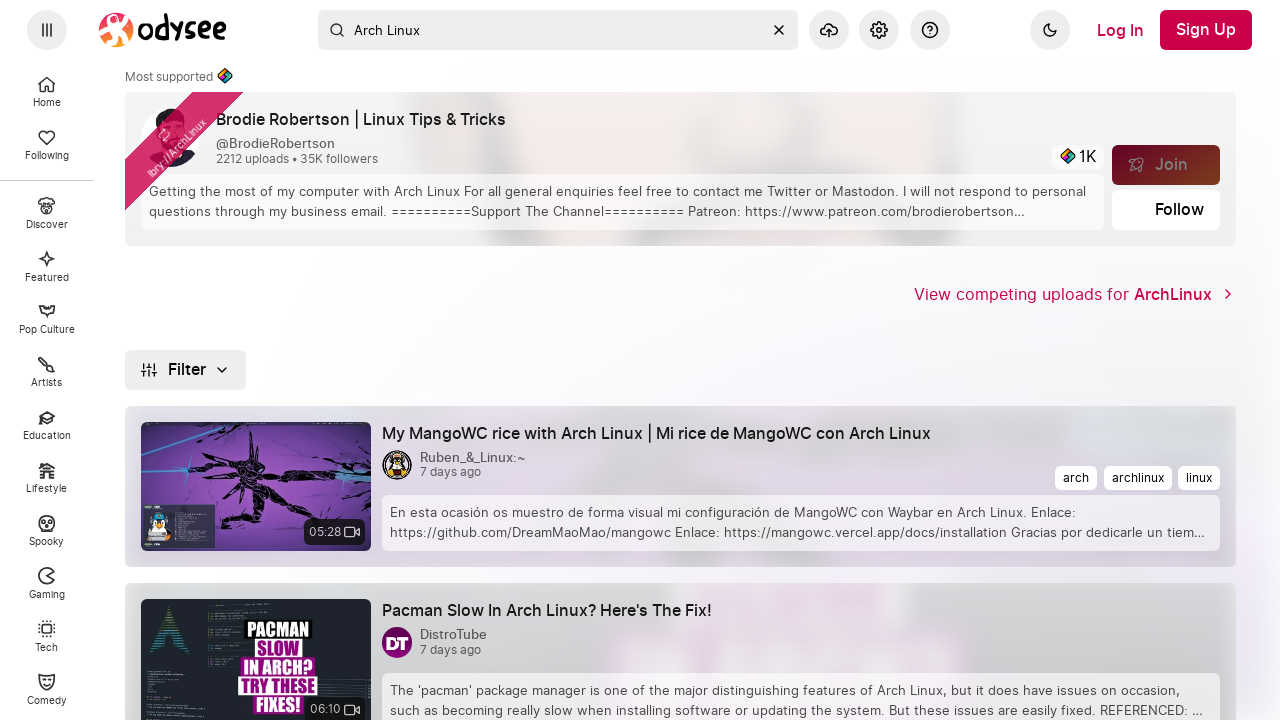